Tests hover functionality by moving the mouse over each navigation menu item

Starting URL: https://www.qsstechnosoft.com/

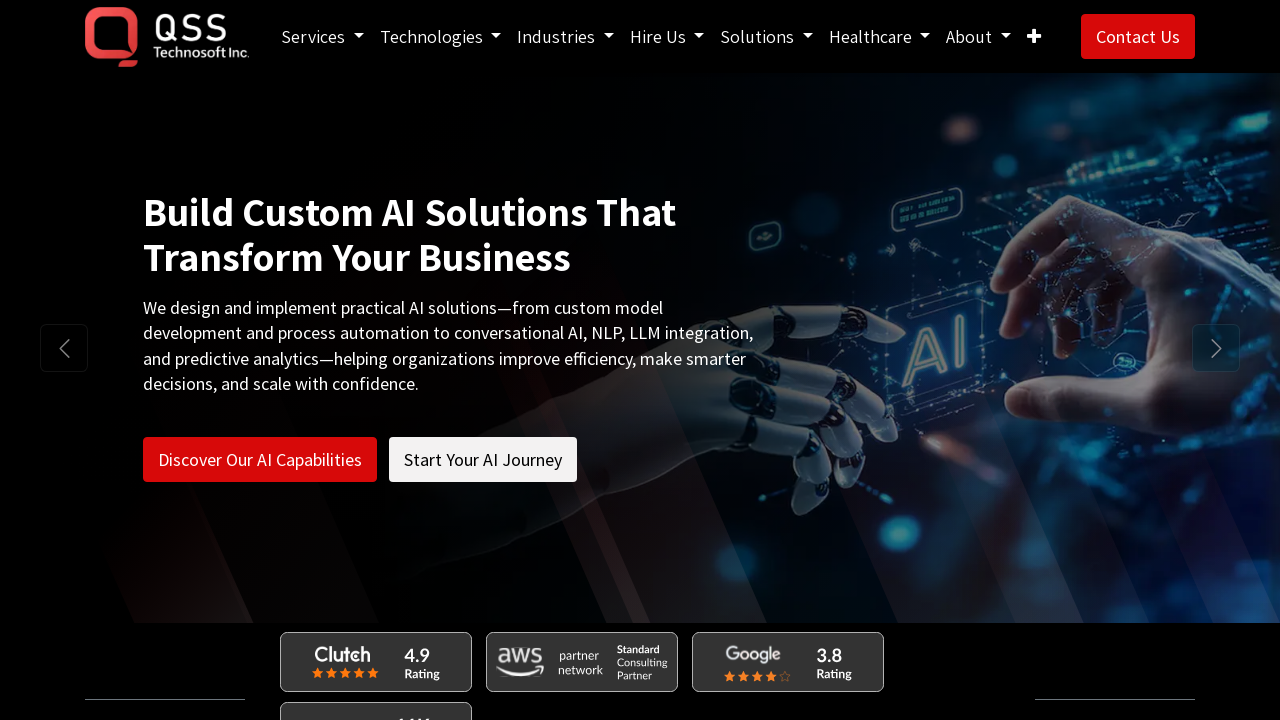

Retrieved all navigation menu items from the page
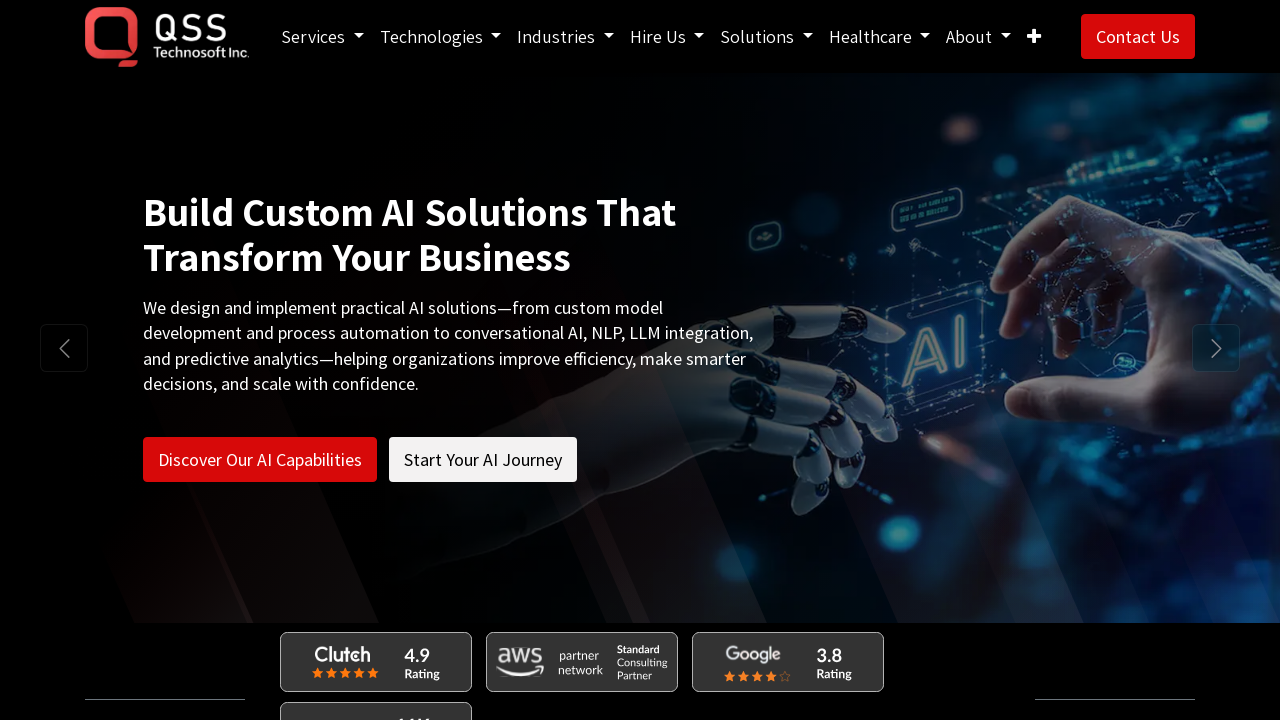

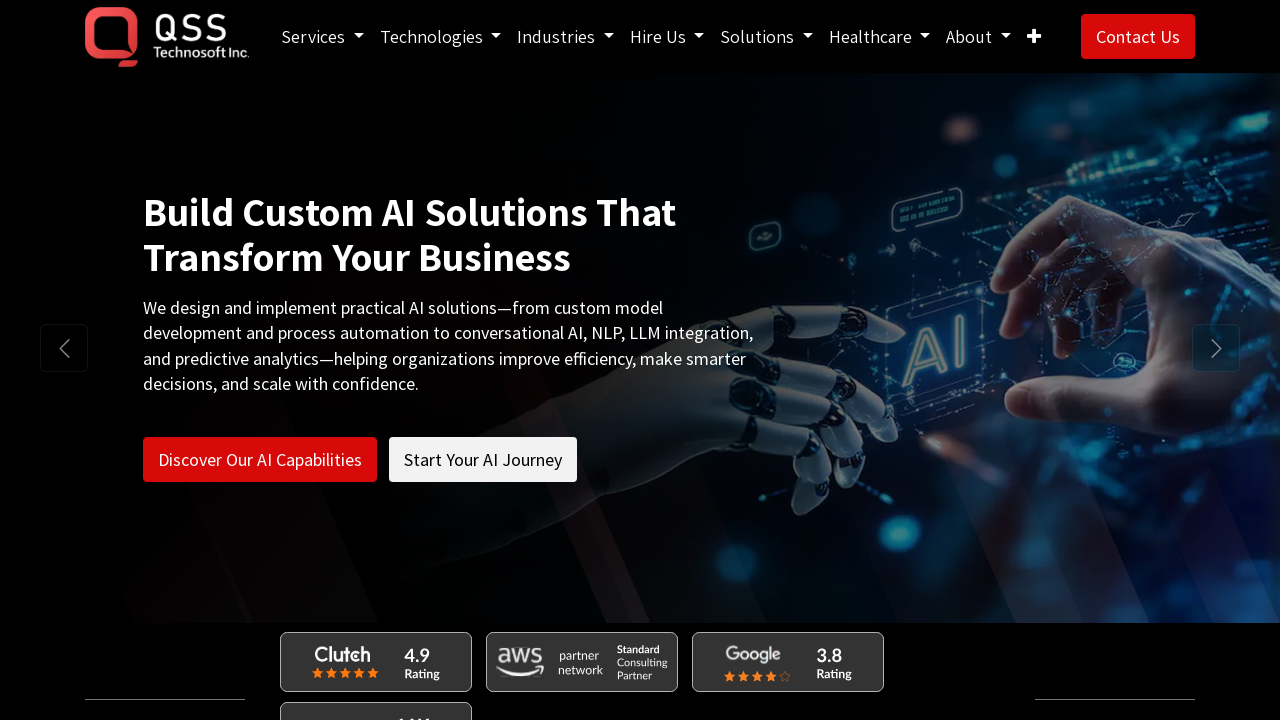